Tests nested iframe functionality by navigating to a frame within a frame and filling a text input

Starting URL: http://demo.automationtesting.in/Frames.html

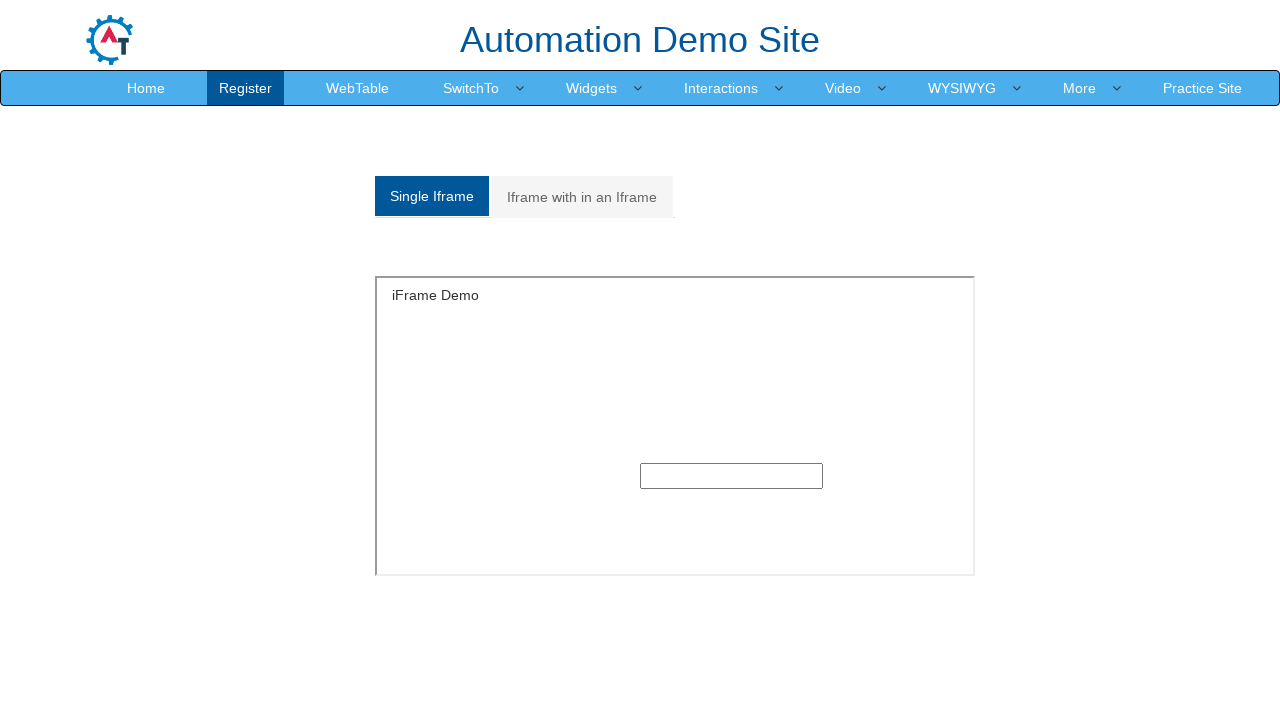

Clicked on 'Iframe with in an Iframe' tab at (582, 197) on xpath=//a[normalize-space()='Iframe with in an Iframe']
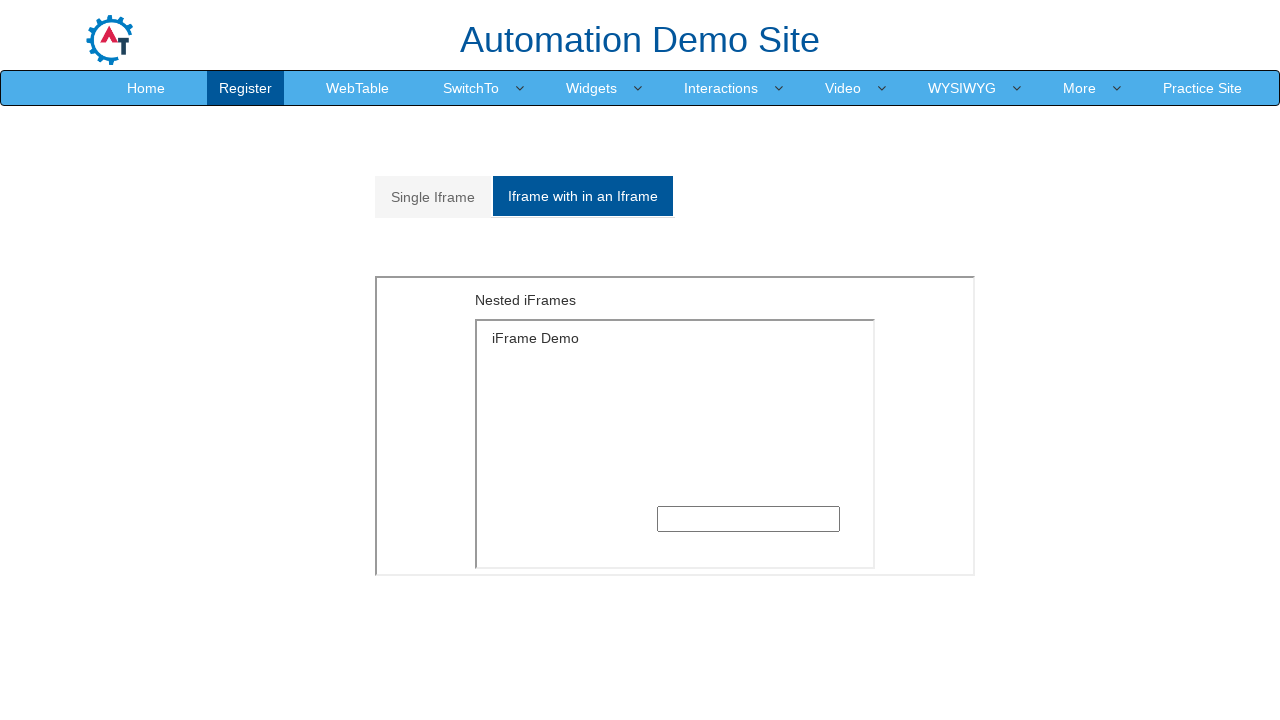

Outer frame with MultipleFrames.html became available
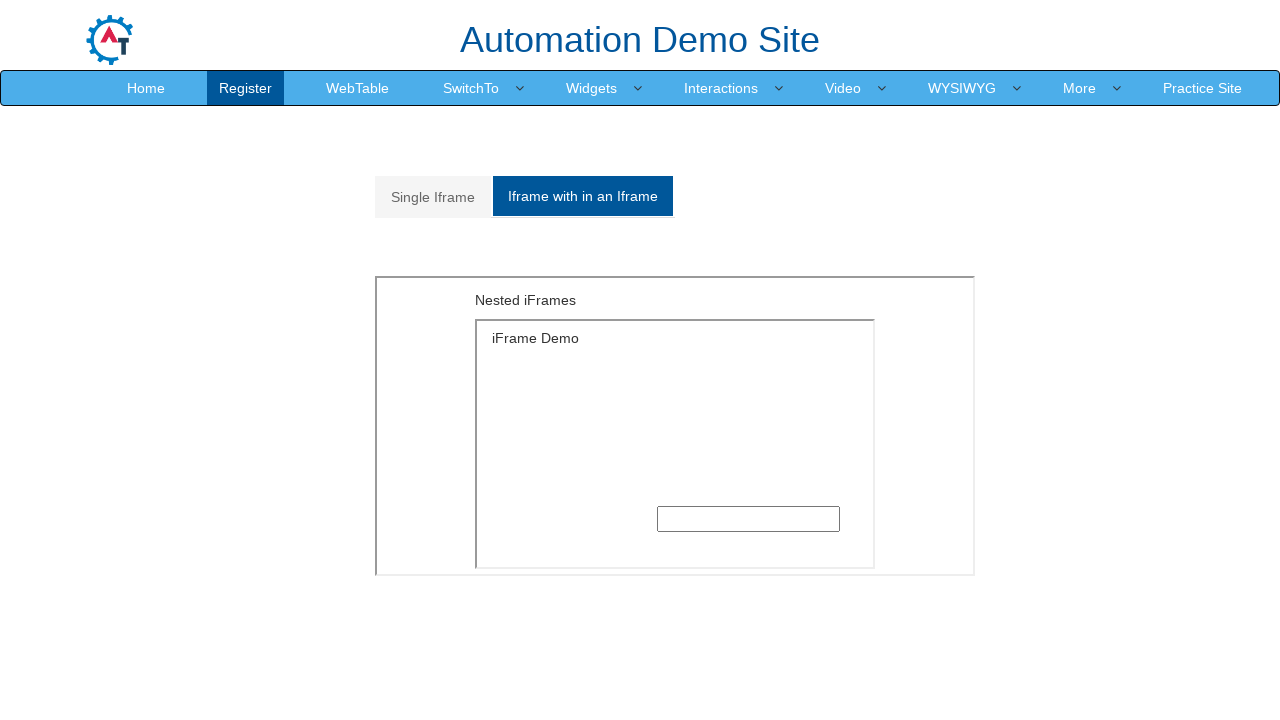

Located outer frame element
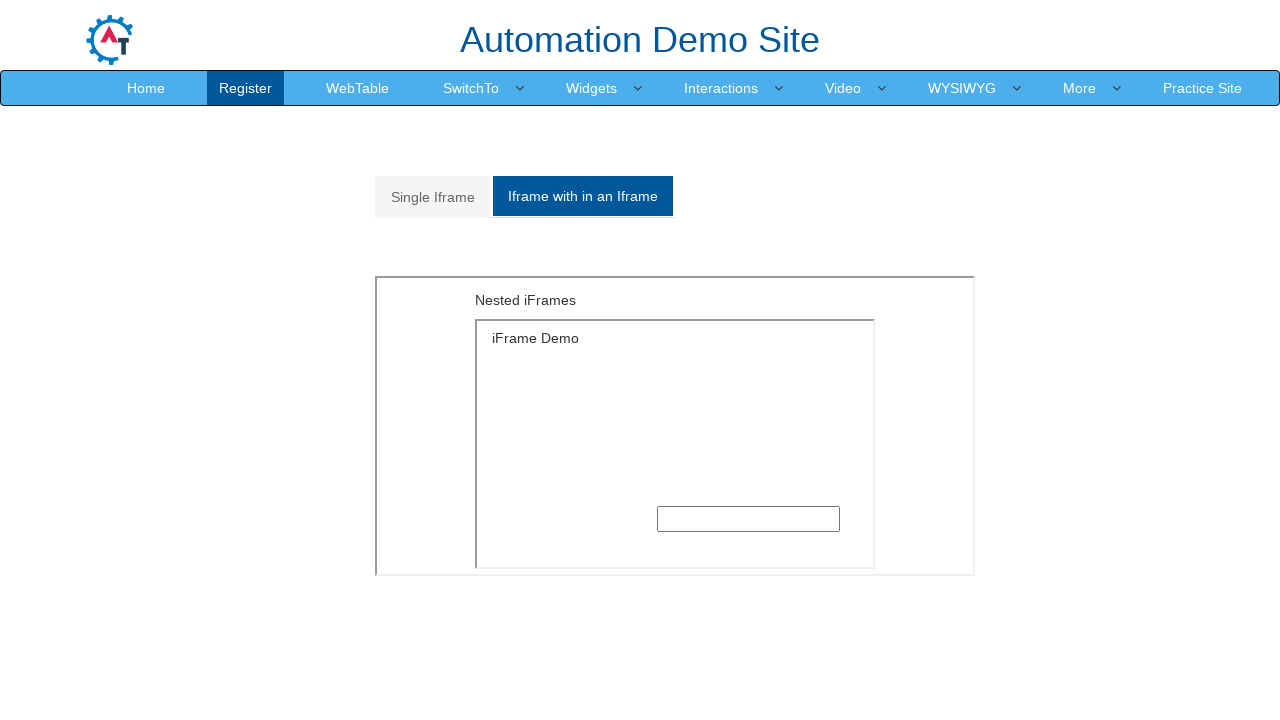

Located inner frame within outer frame
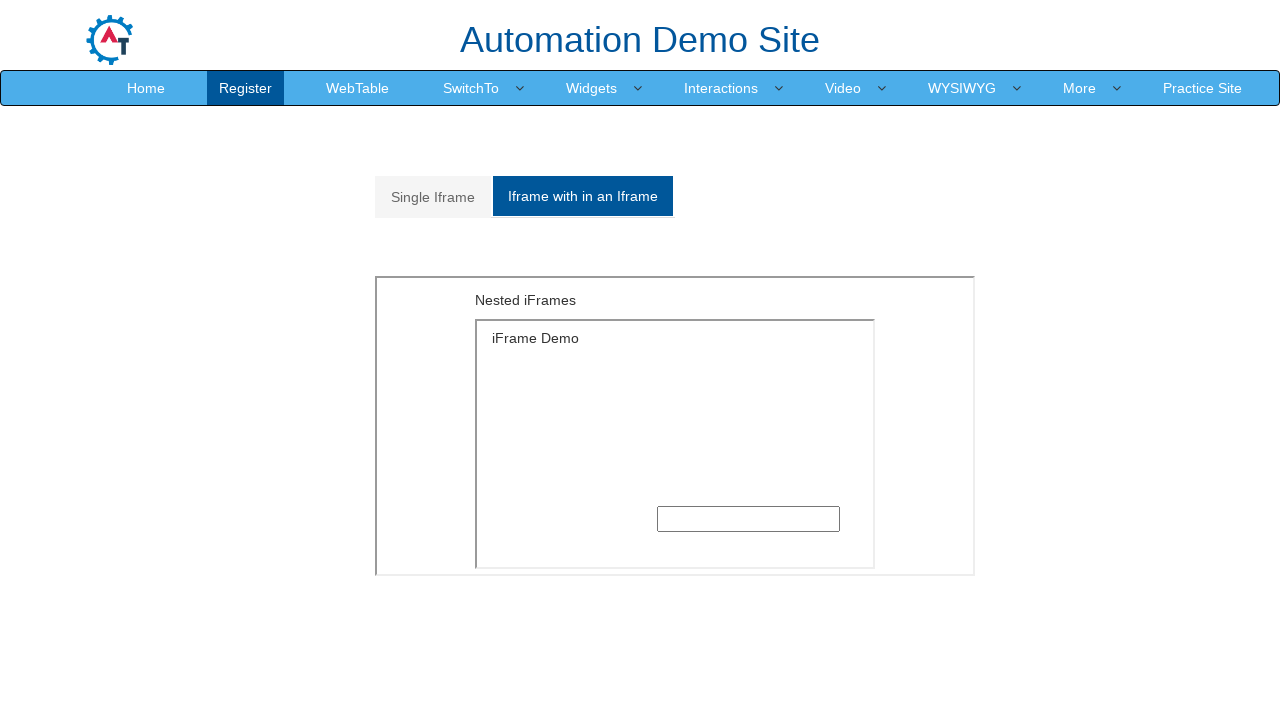

Filled text input in nested frame with 'welcome to frame' on xpath=//iframe[@src='MultipleFrames.html'] >> internal:control=enter-frame >> xp
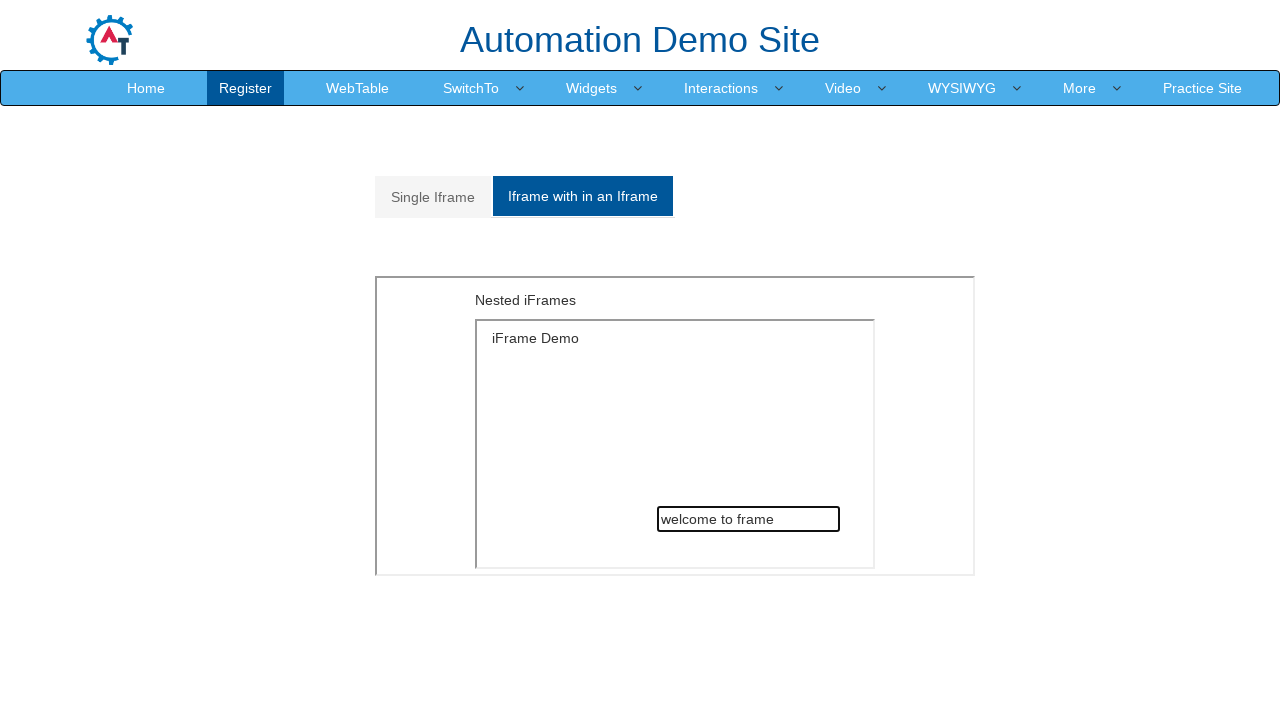

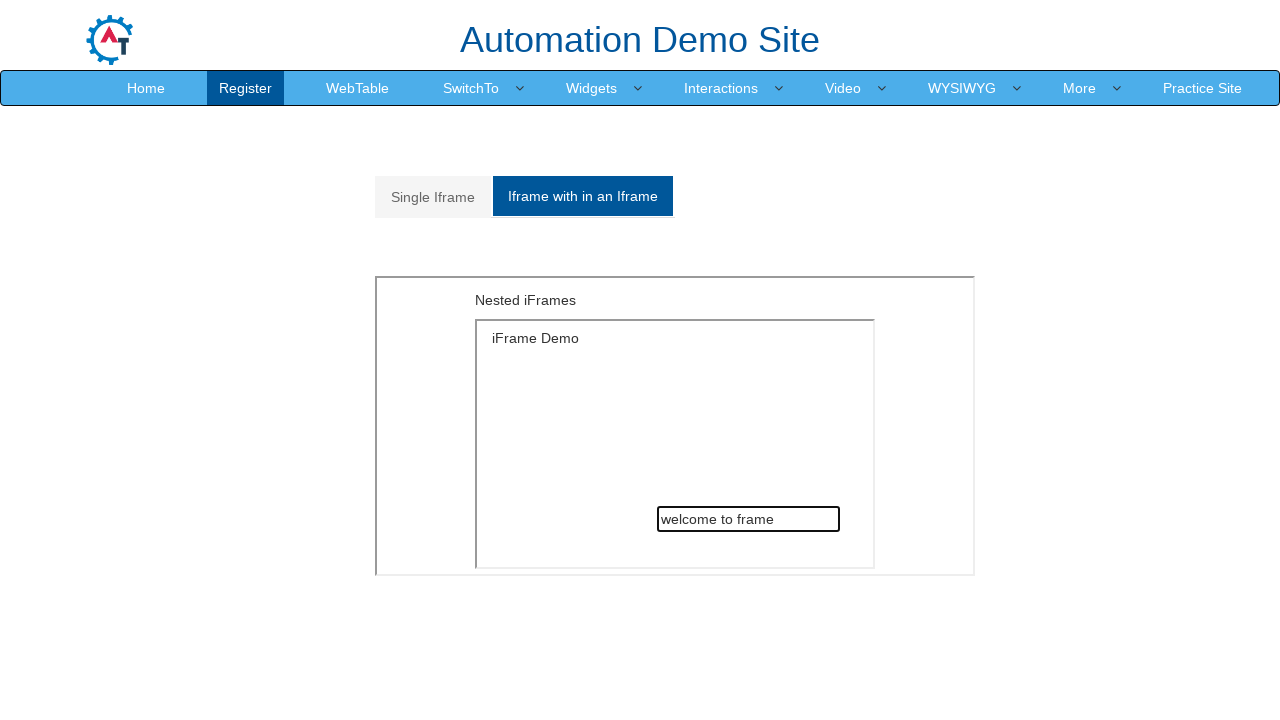